Opens a Facebook popup window by clicking "Like us On Facebook" button and retrieves the new page URL

Starting URL: https://www.lambdatest.com/selenium-playground/window-popup-modal-demo

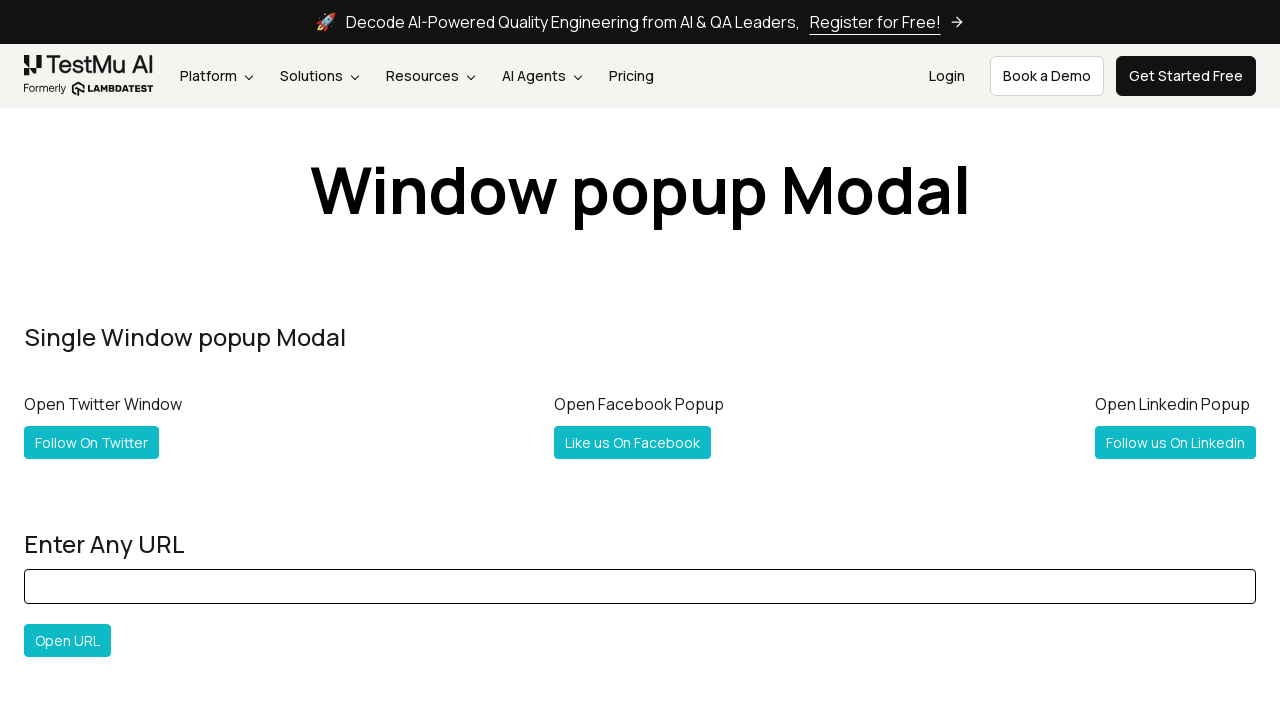

Created new page context for popup handling
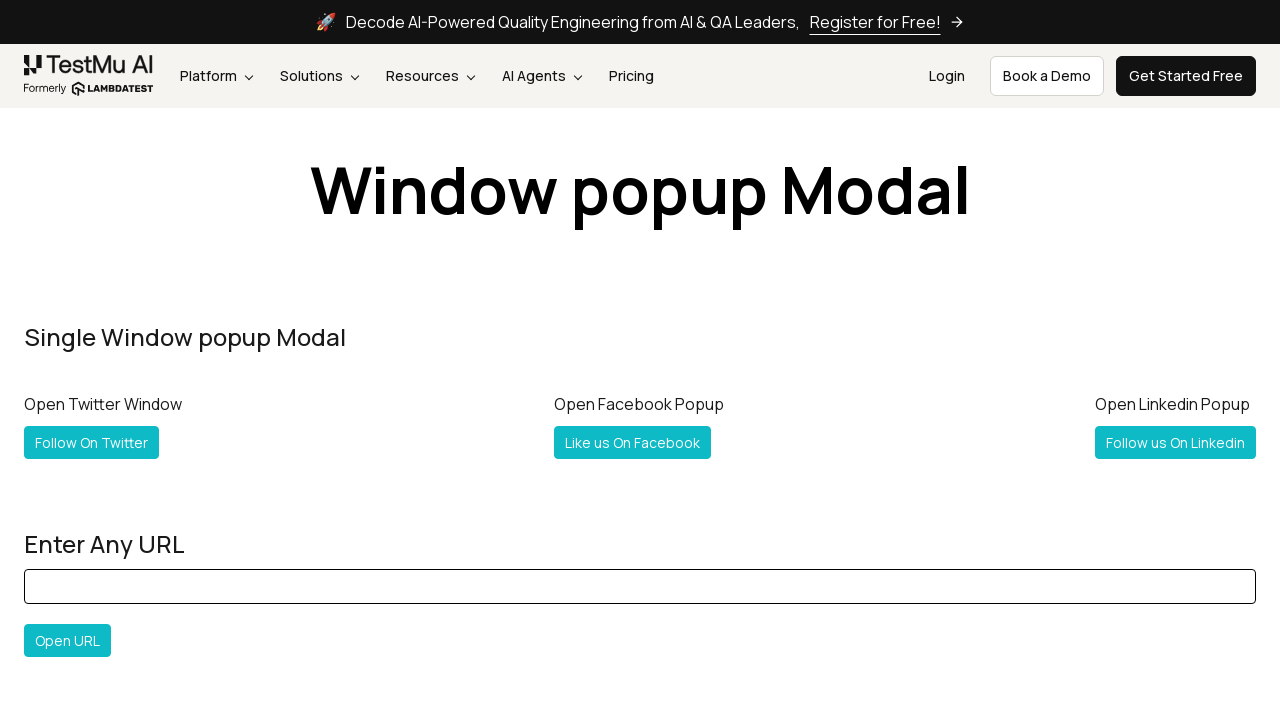

Clicked 'Like us On Facebook' button and popup appeared at (632, 442) on text='Like us On Facebook'
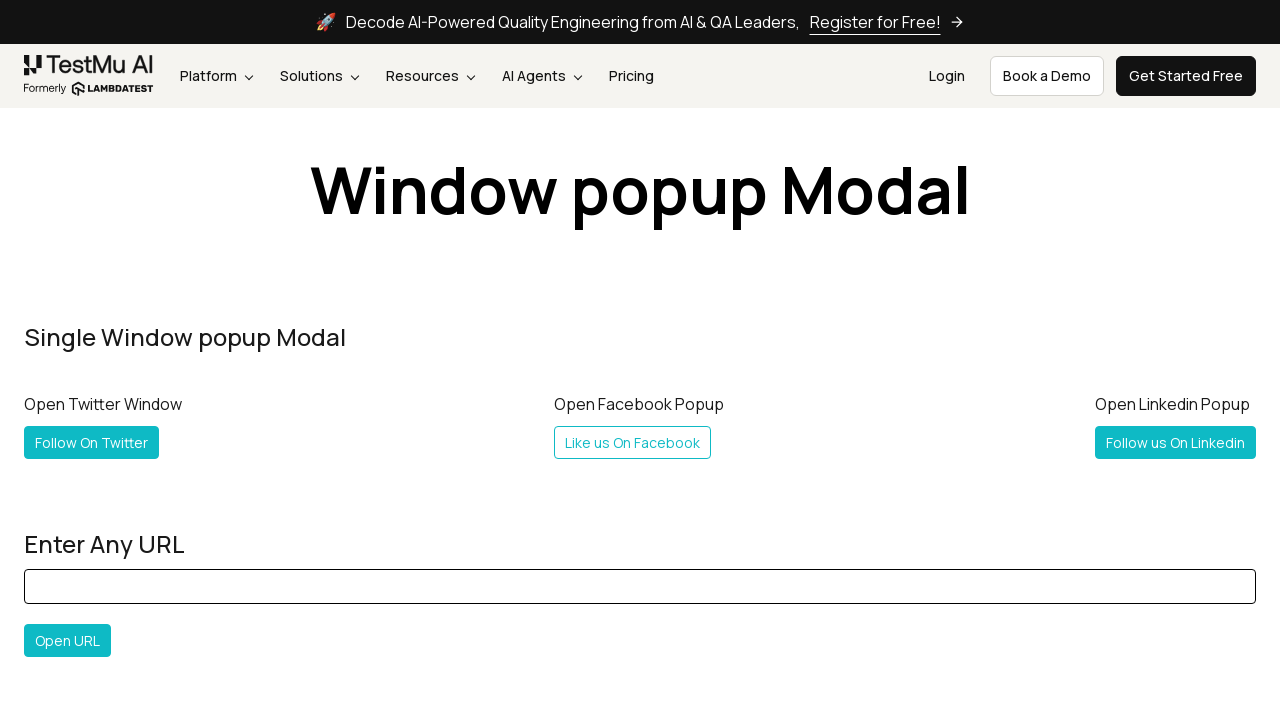

Retrieved new popup page object
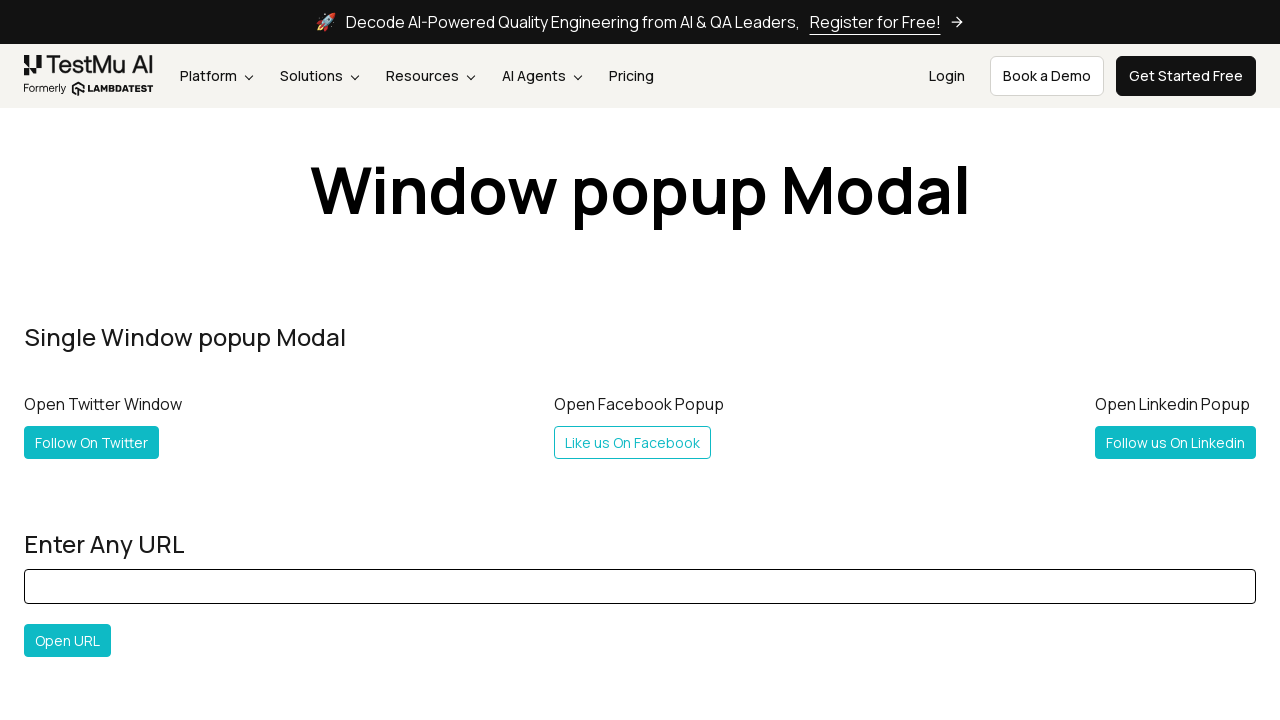

Facebook popup page loaded completely
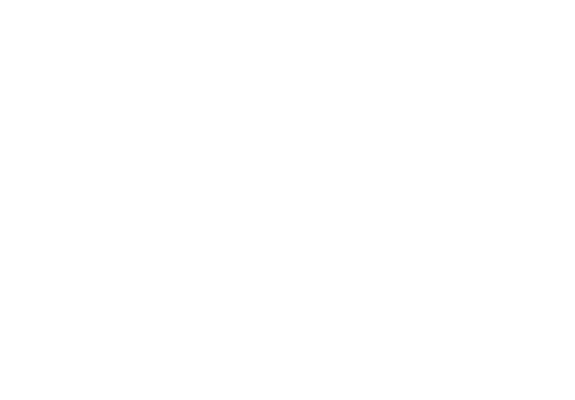

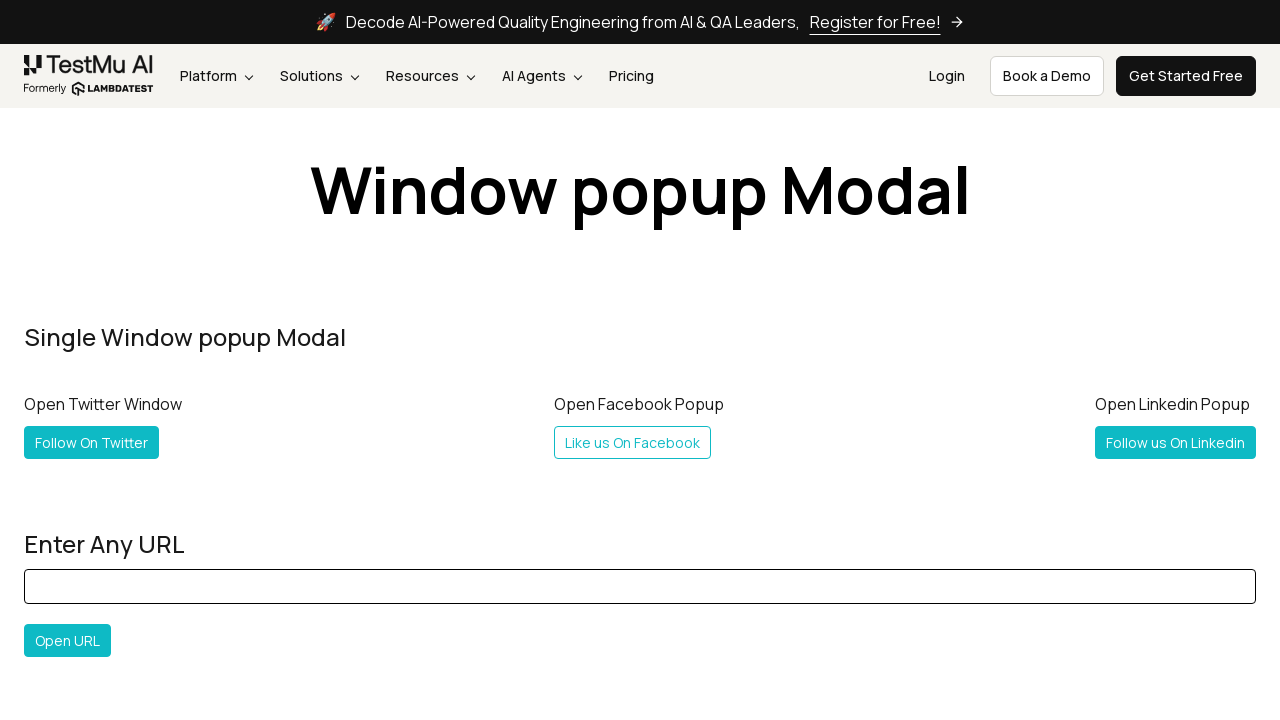